Tests textarea interaction by typing text sequentially with a delay, then performing double-click and right-click operations on the textarea element

Starting URL: https://textbox.johnjago.com/

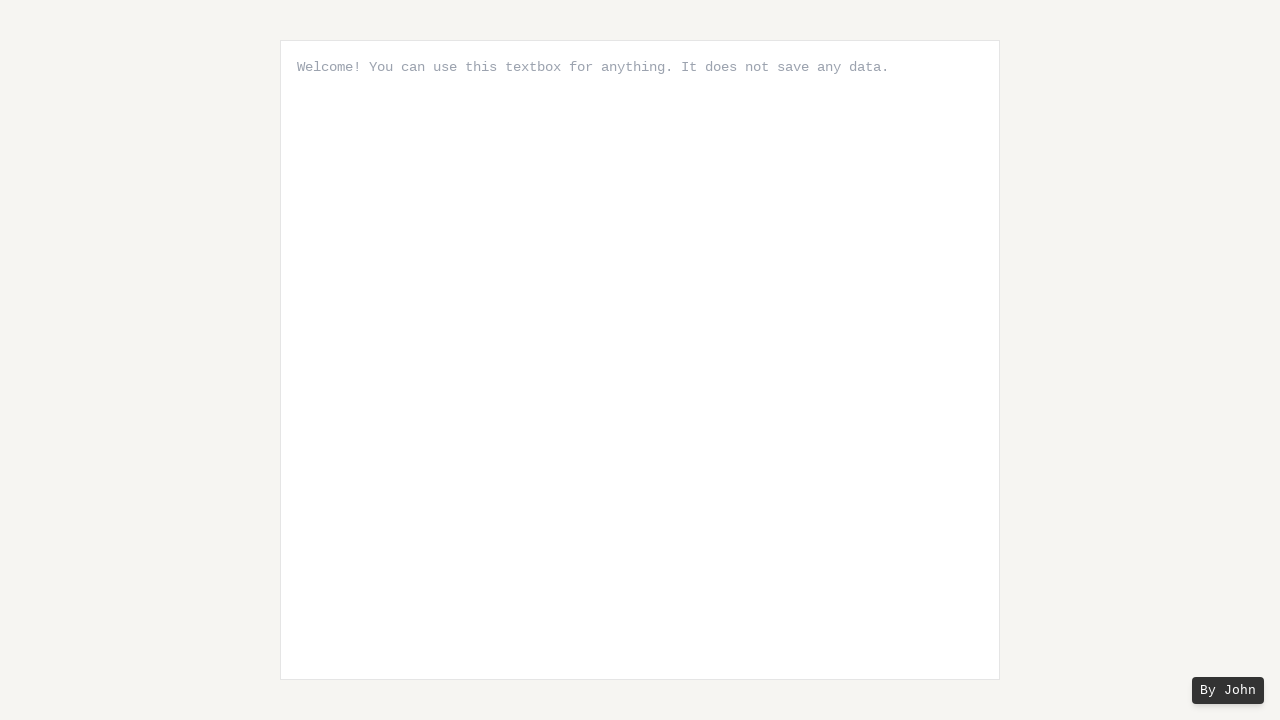

Typed text sequentially into textarea with 10ms delay between characters
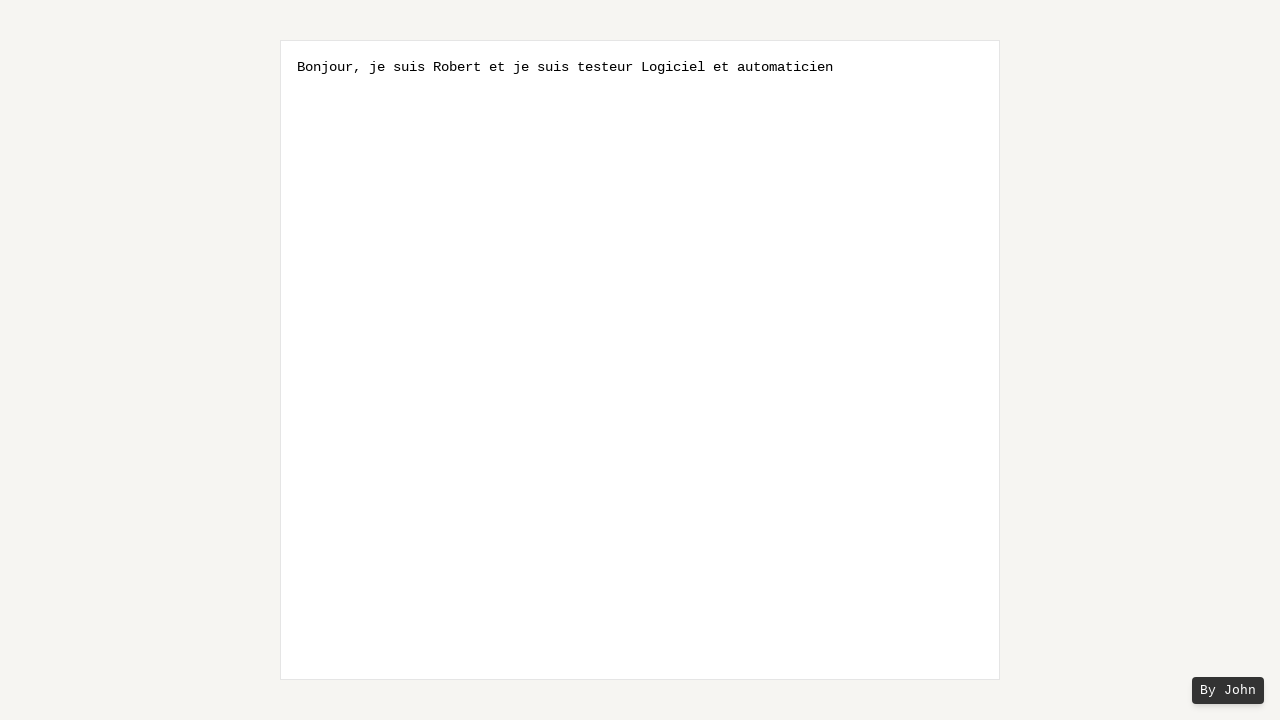

Double-clicked on the textarea element at (640, 360) on xpath=//textarea
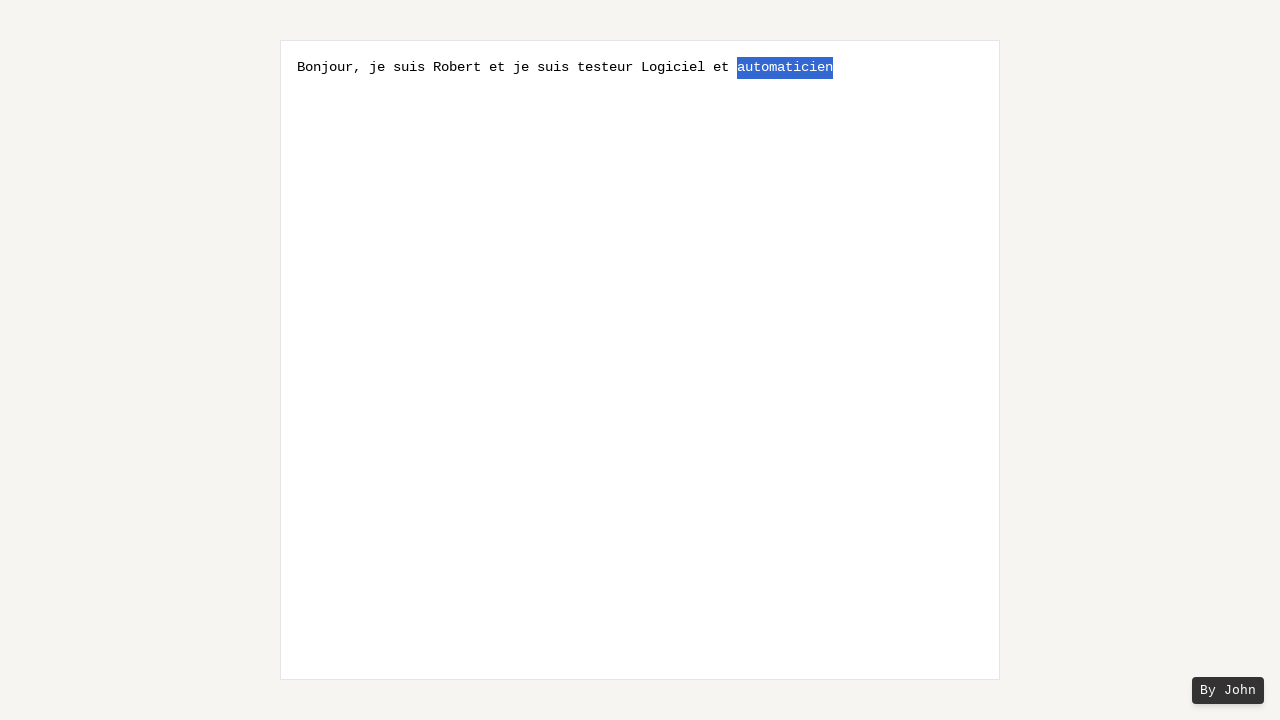

Right-clicked on the textarea element at (640, 360) on xpath=//textarea
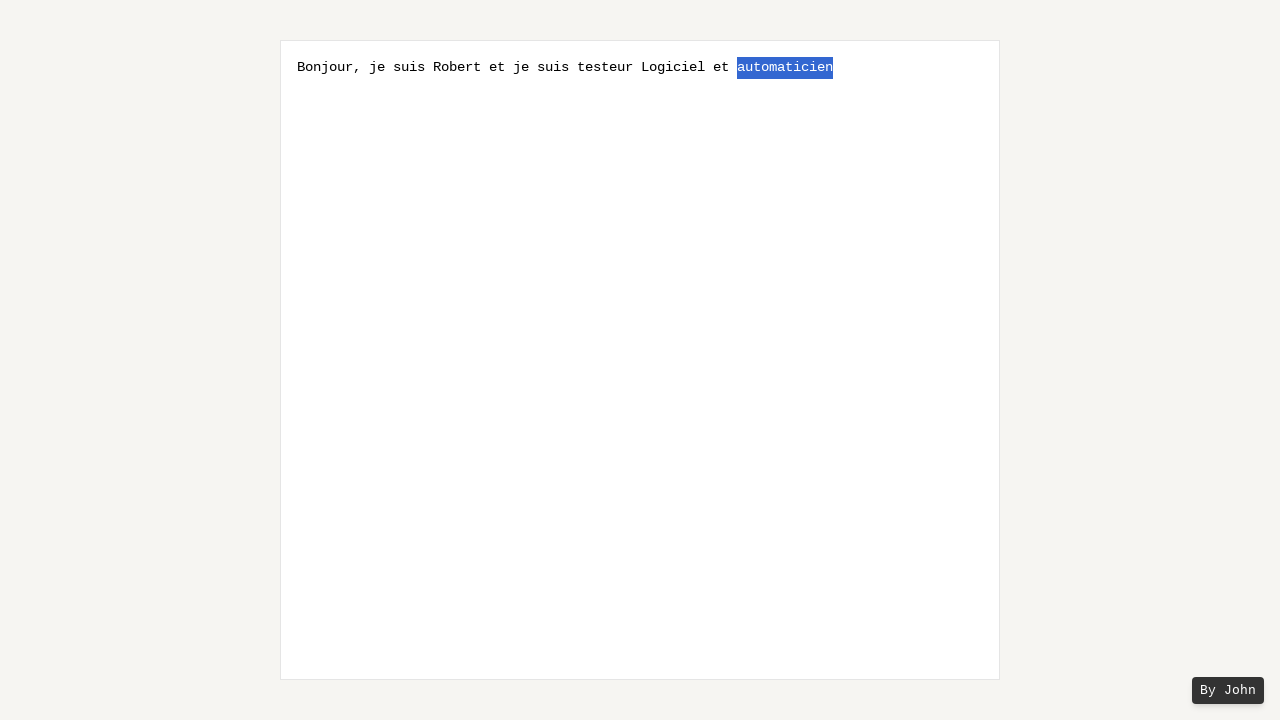

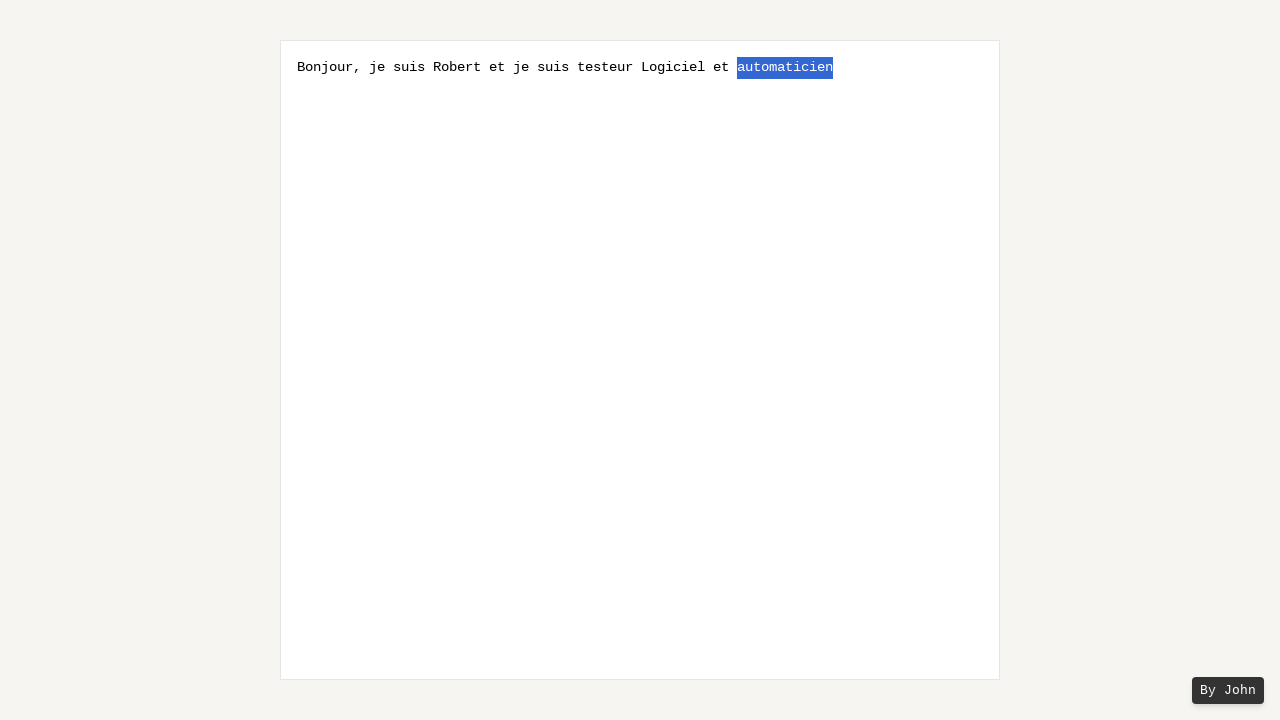